Tests page refresh functionality by navigating to a page and refreshing it

Starting URL: https://testpages.herokuapp.com/styled/refresh

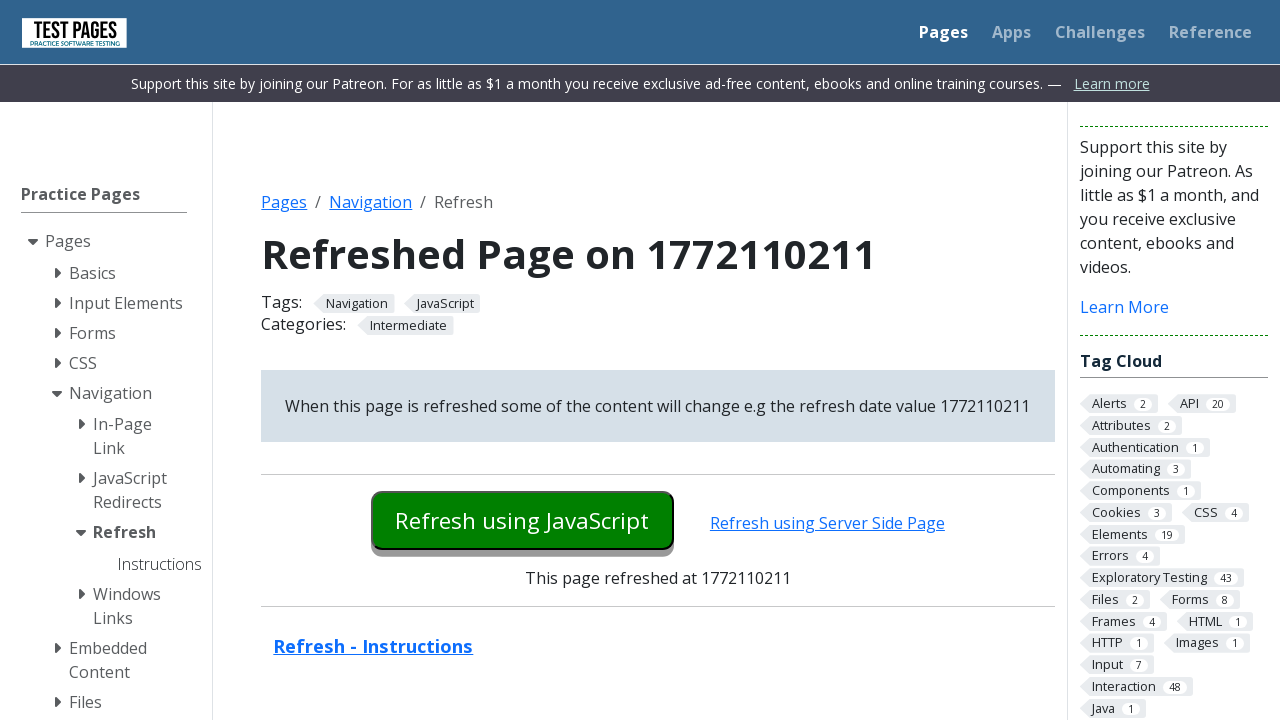

Navigated to refresh test page at https://testpages.herokuapp.com/styled/refresh
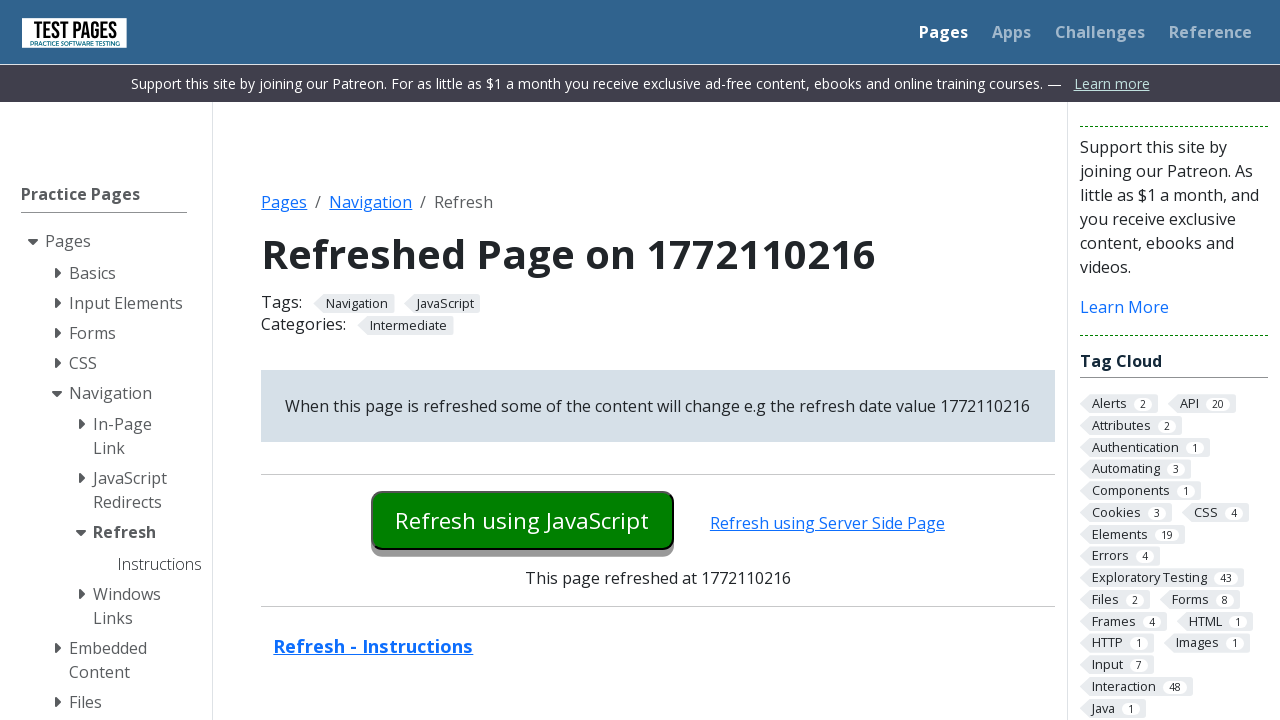

Reloaded the page
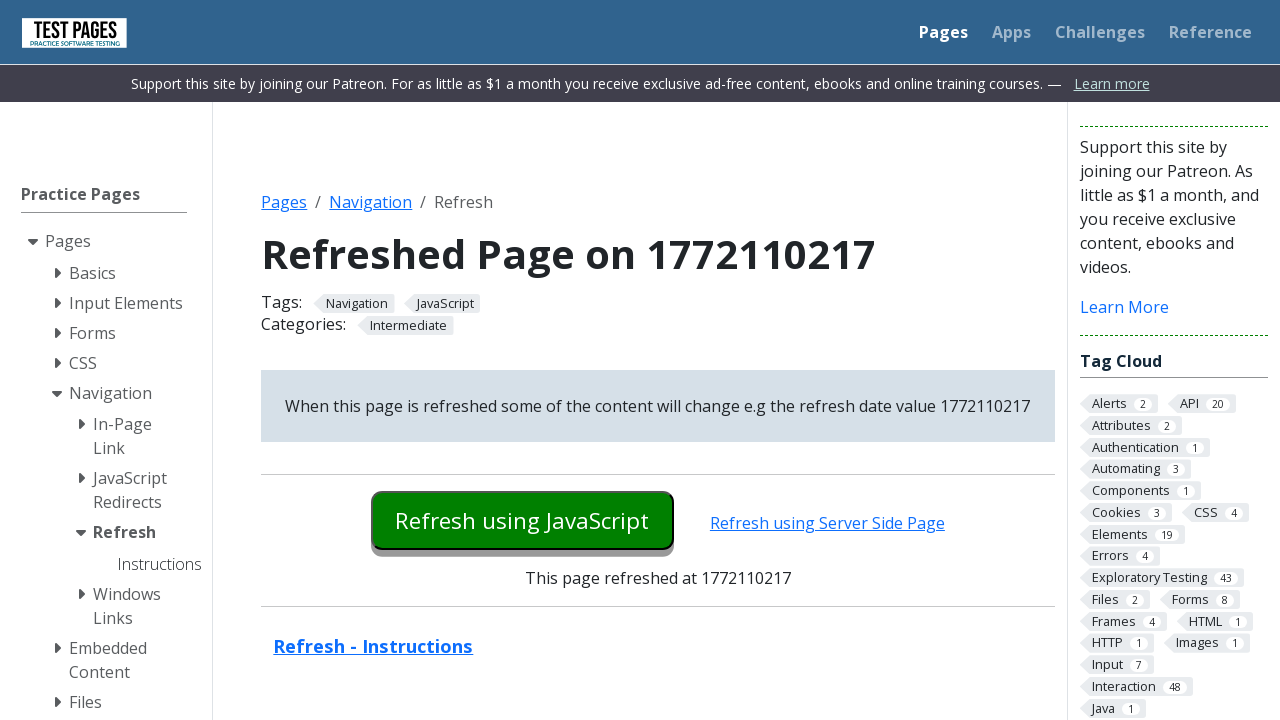

Page loaded after refresh (DOM content loaded)
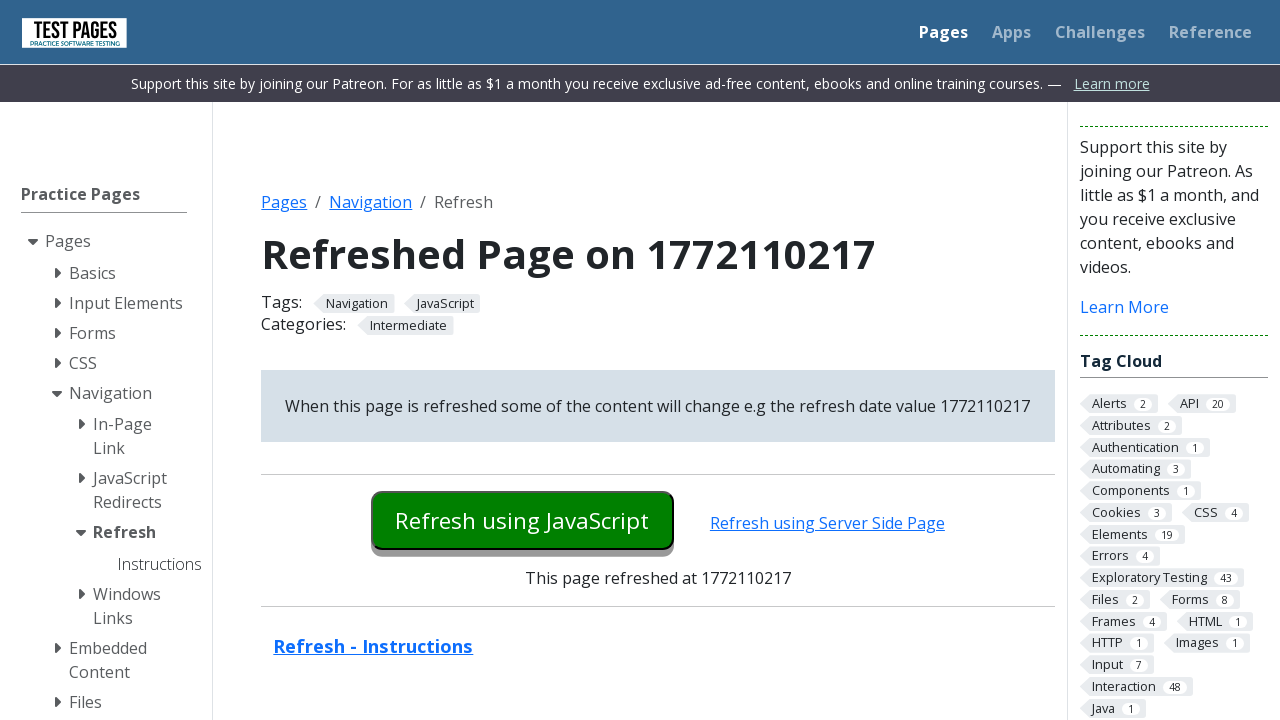

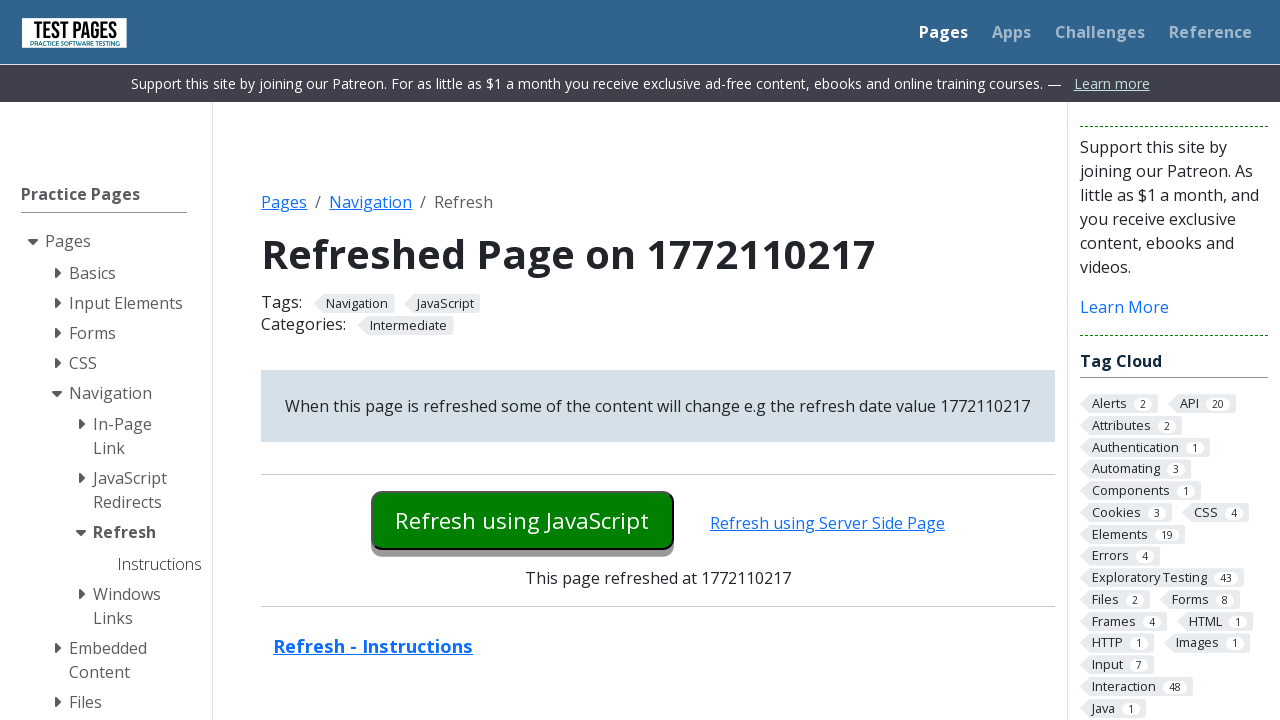